Tests JavaScript alert popup handling by clicking a button to trigger an alert with OK and Cancel options, then dismissing the alert.

Starting URL: https://demo.automationtesting.in/Alerts.html

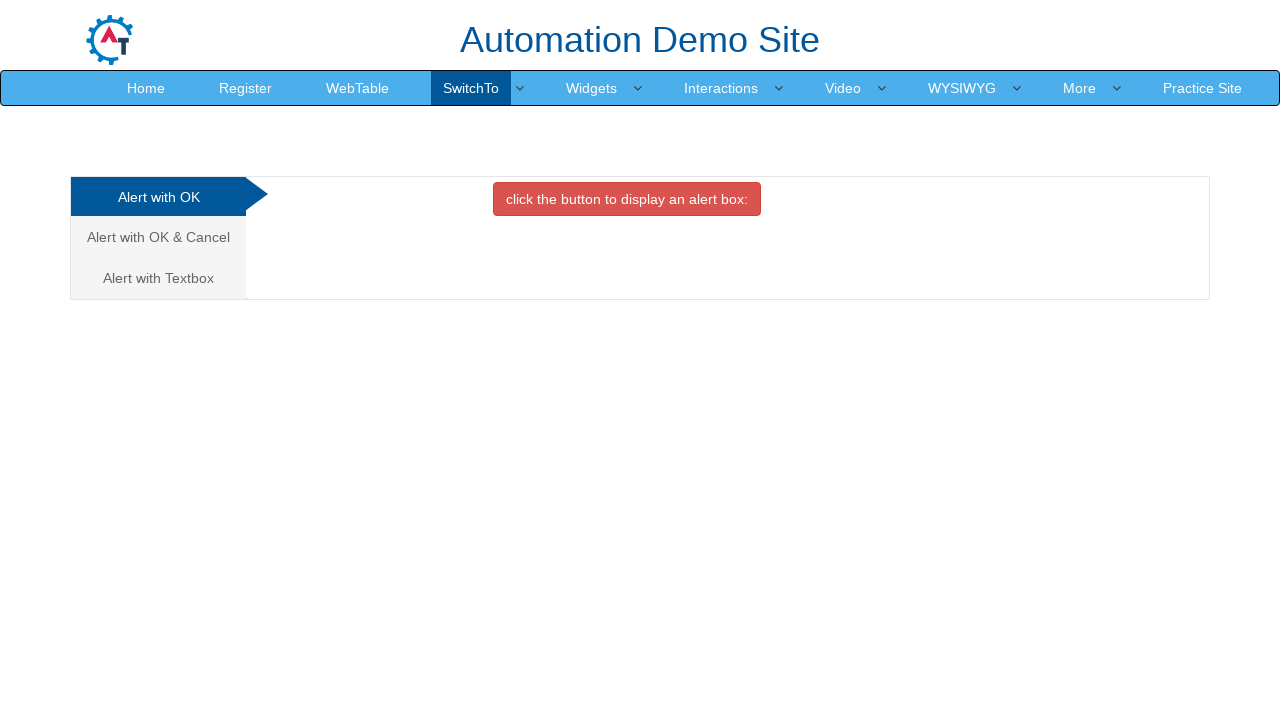

Clicked on 'Alert with OK & Cancel' tab at (158, 237) on xpath=//a[text()='Alert with OK & Cancel ']
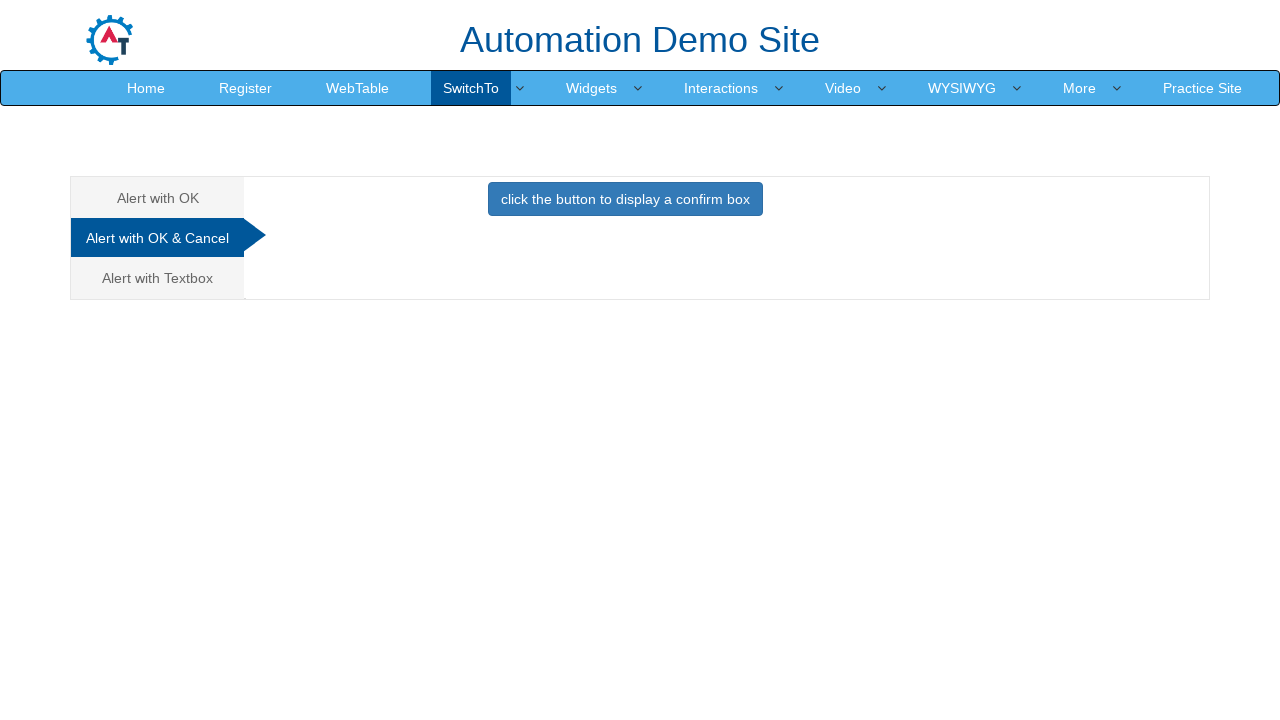

Waited for page to be ready
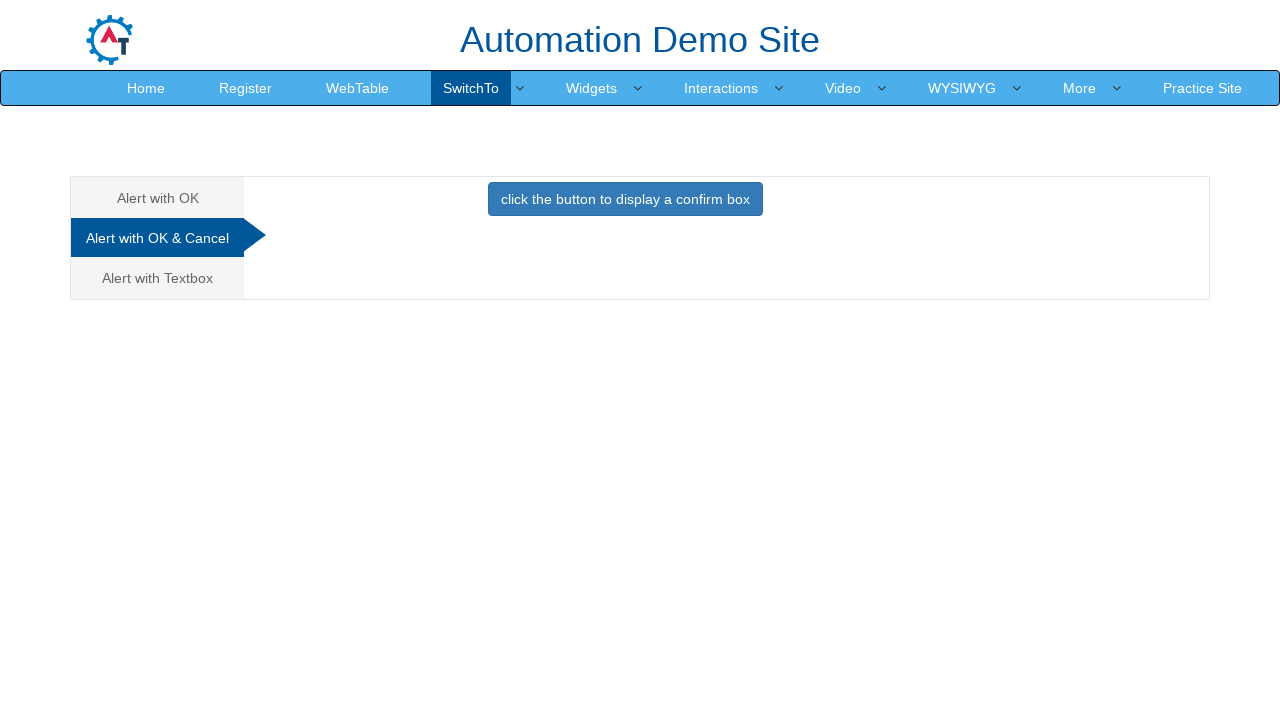

Set up dialog handler to dismiss alerts
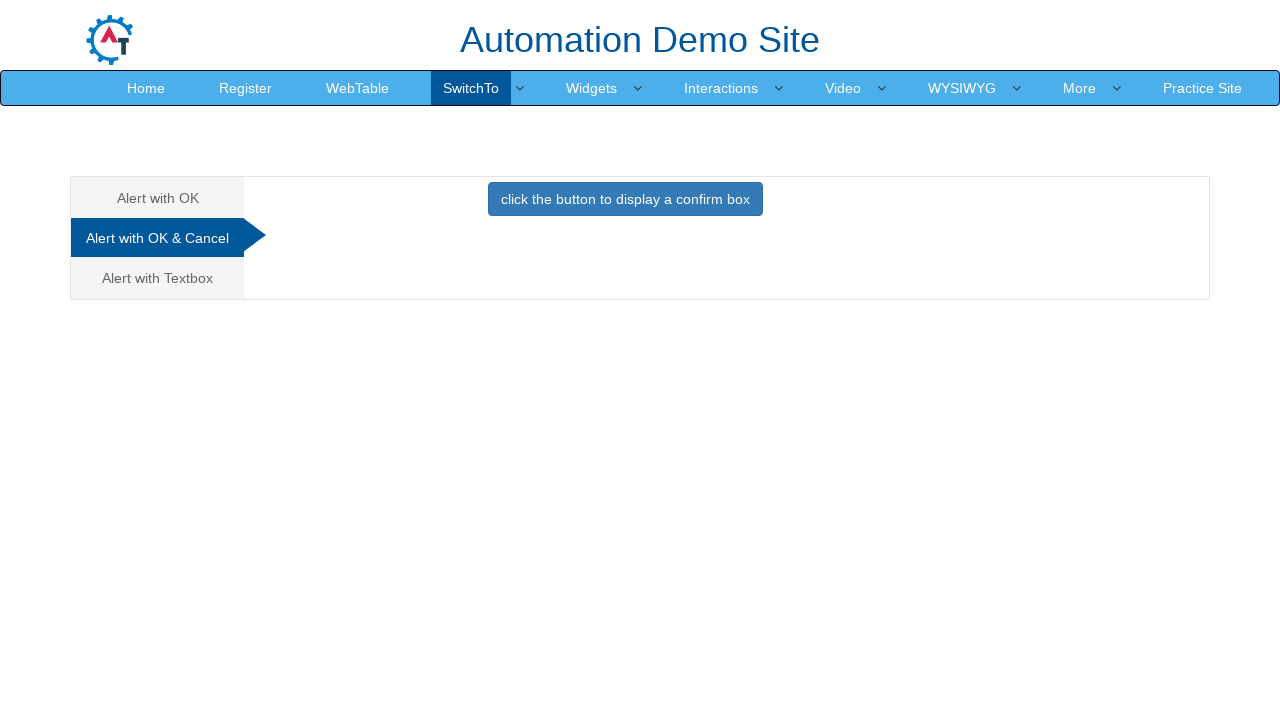

Clicked button to trigger alert popup at (625, 199) on button.btn.btn-primary
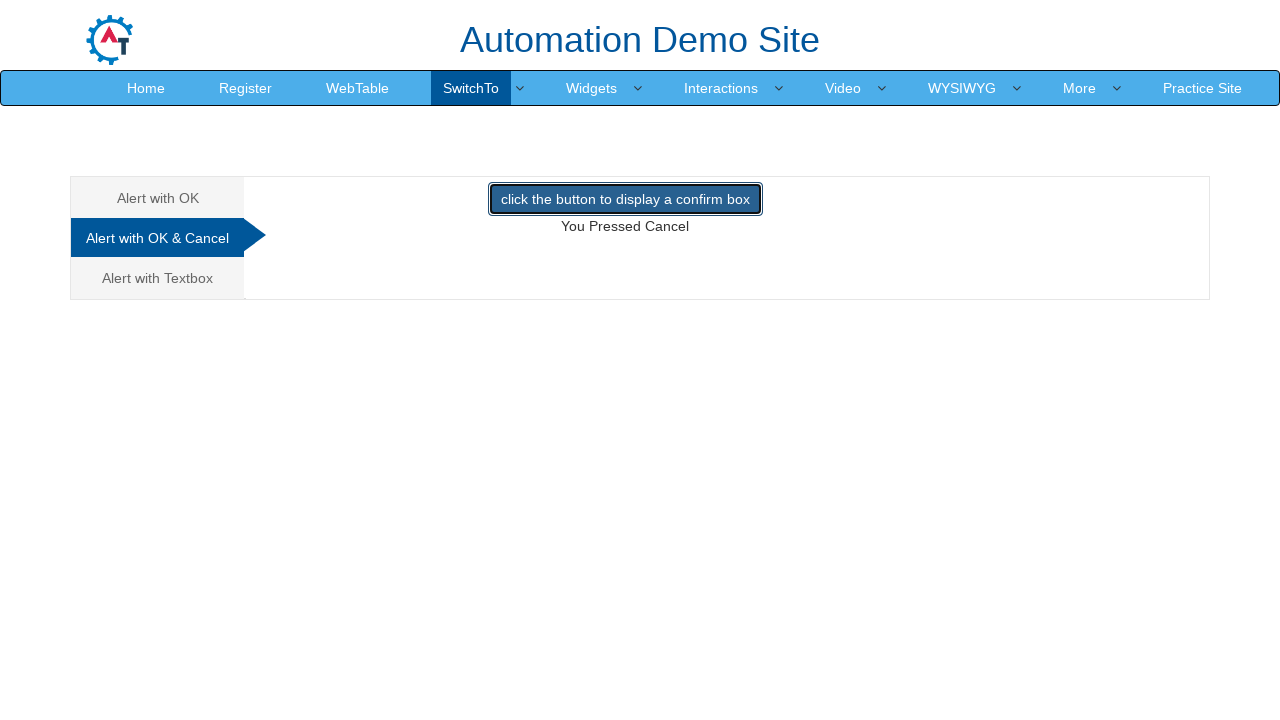

Waited for alert dialog to be processed
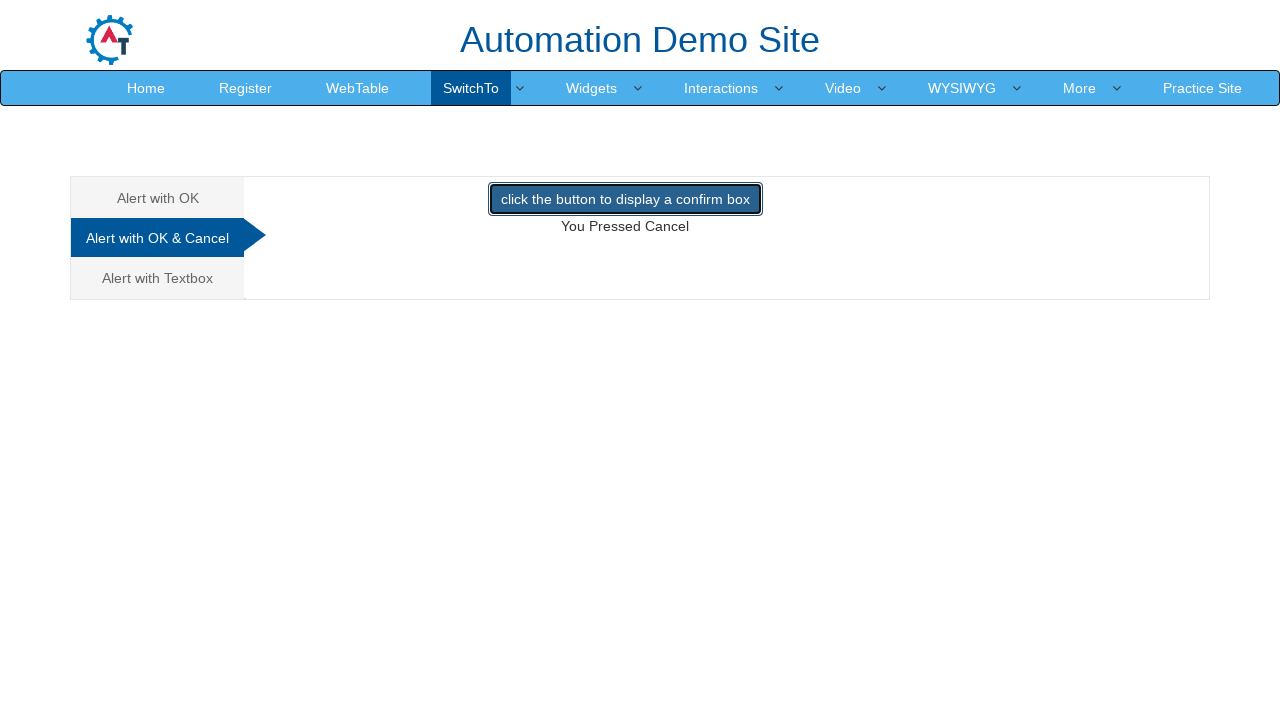

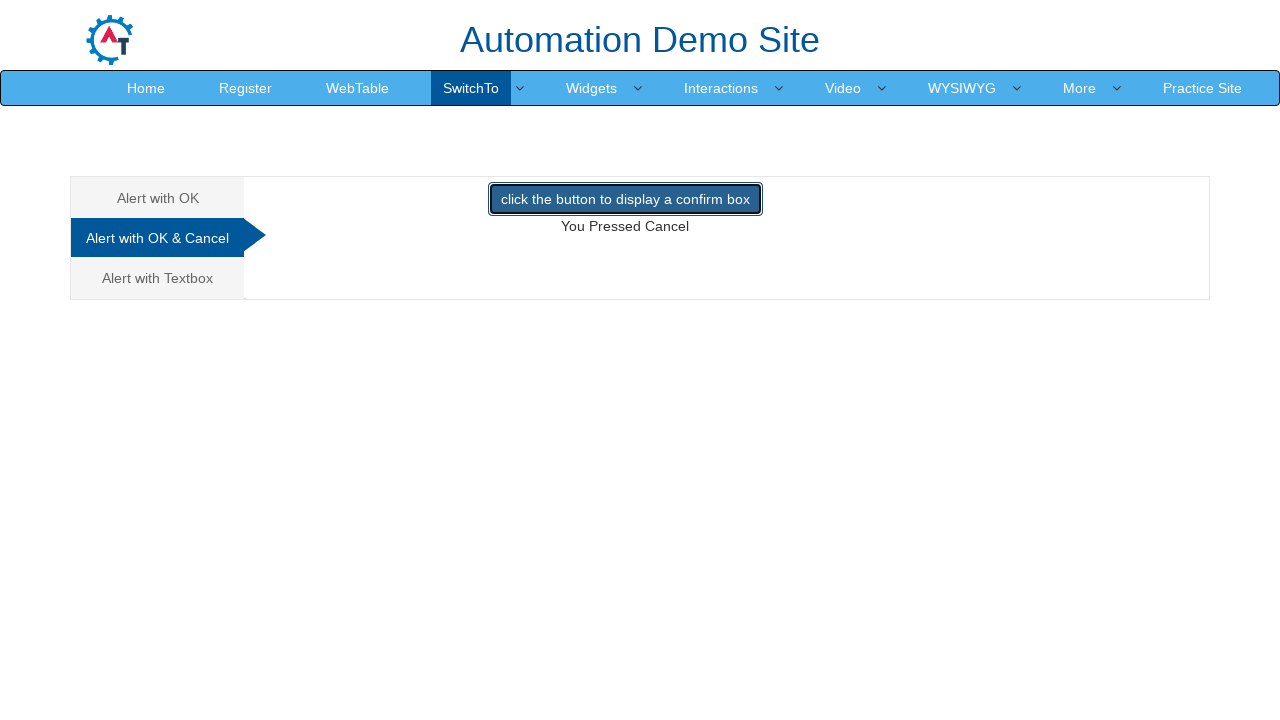